Tests filtering todos by clicking Active, Completed, and All links, and verifies browser back button functionality

Starting URL: https://demo.playwright.dev/todomvc

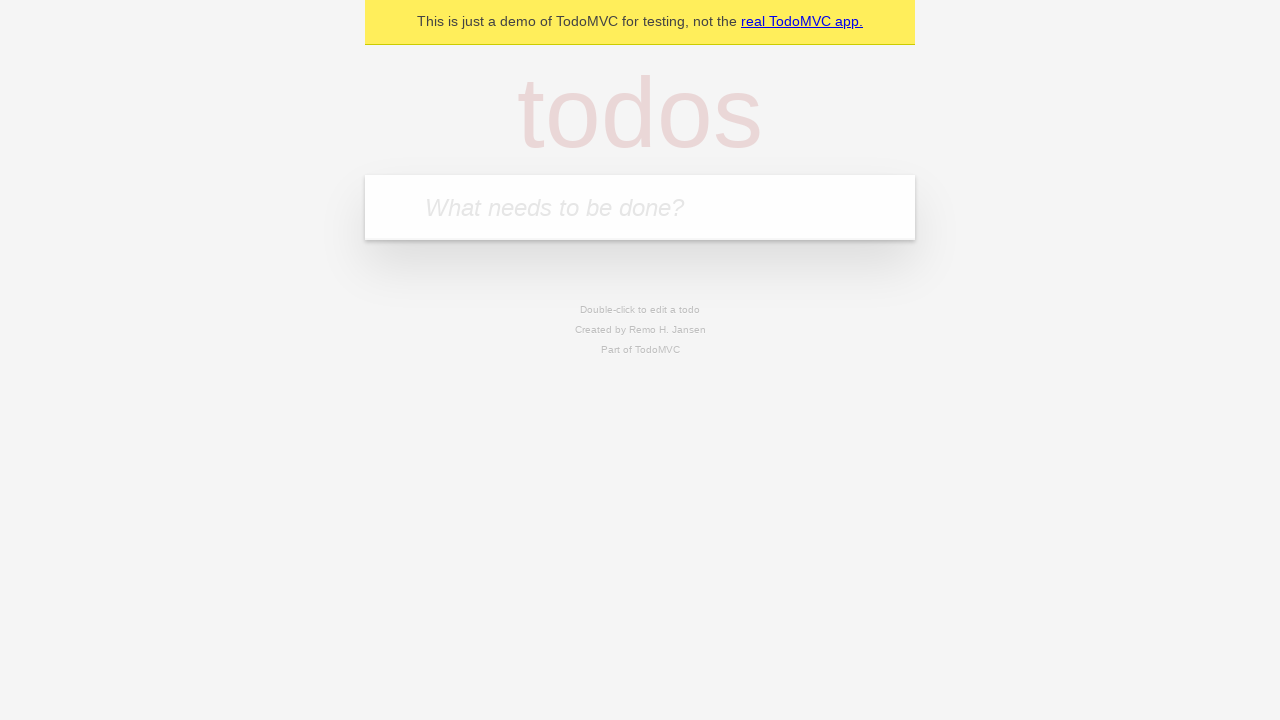

Filled todo input with 'buy some cheese' on internal:attr=[placeholder="What needs to be done?"i]
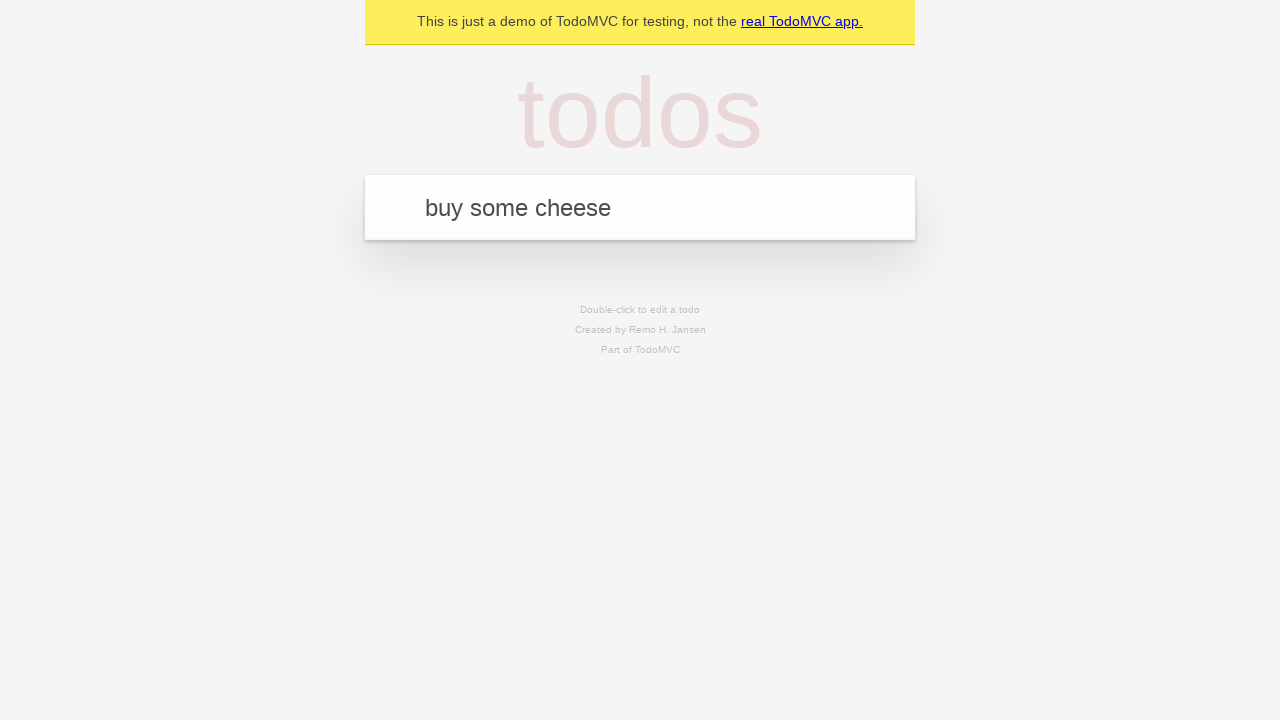

Pressed Enter to create first todo on internal:attr=[placeholder="What needs to be done?"i]
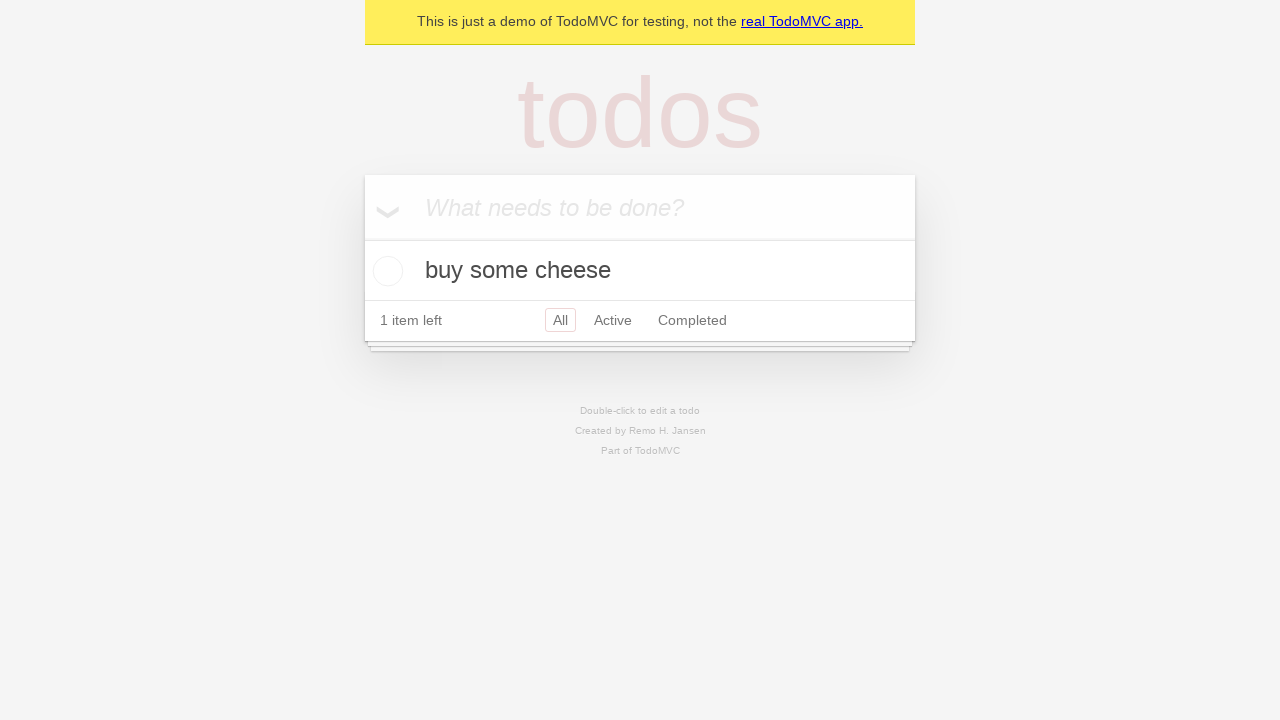

Filled todo input with 'feed the cat' on internal:attr=[placeholder="What needs to be done?"i]
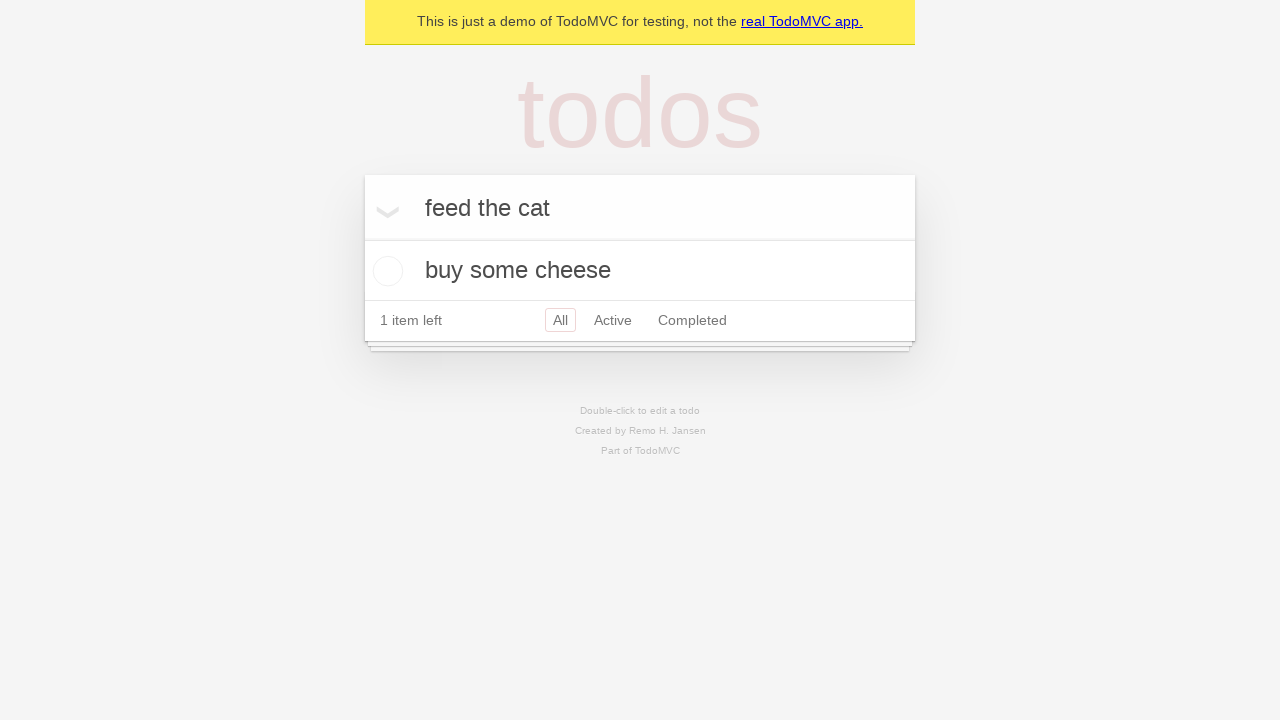

Pressed Enter to create second todo on internal:attr=[placeholder="What needs to be done?"i]
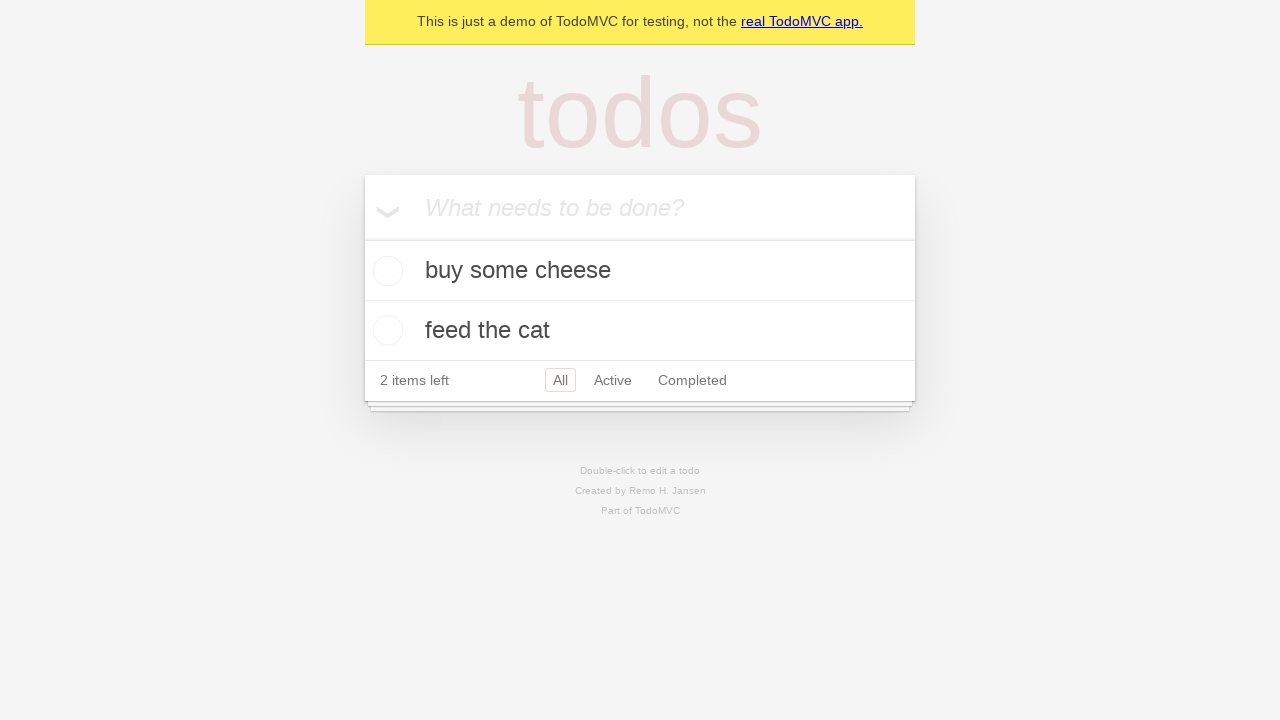

Filled todo input with 'book a doctors appointment' on internal:attr=[placeholder="What needs to be done?"i]
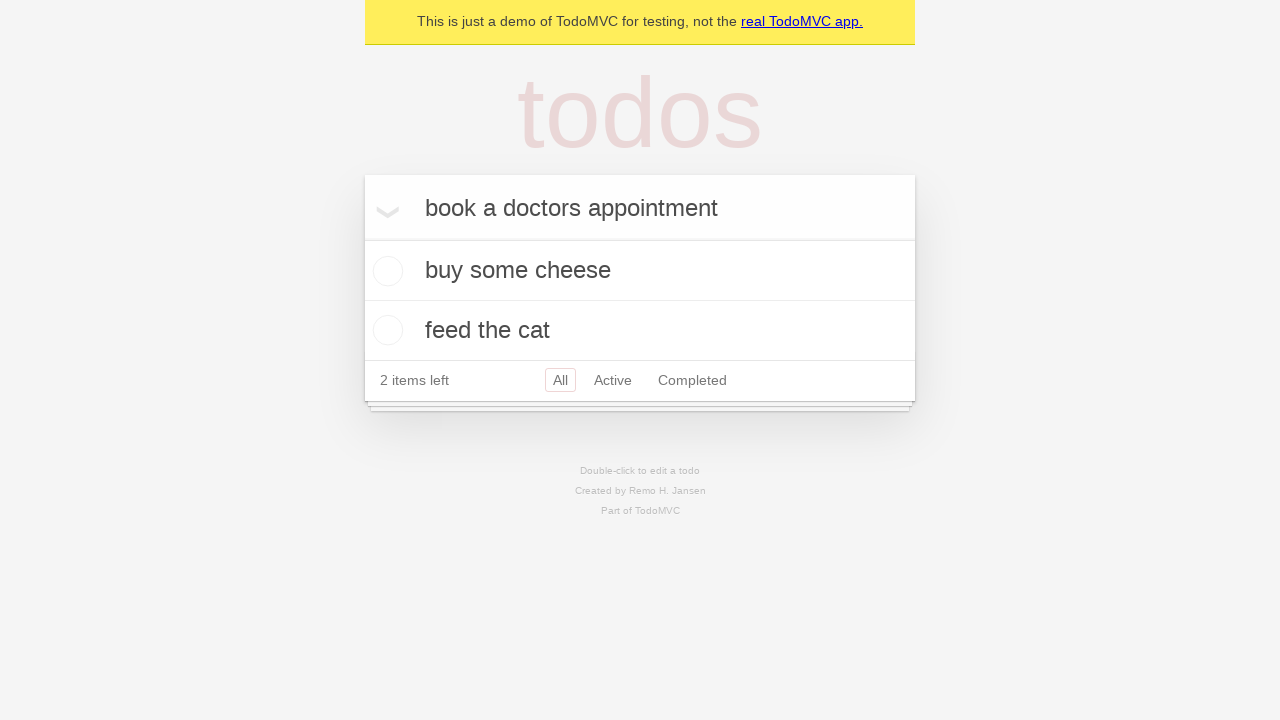

Pressed Enter to create third todo on internal:attr=[placeholder="What needs to be done?"i]
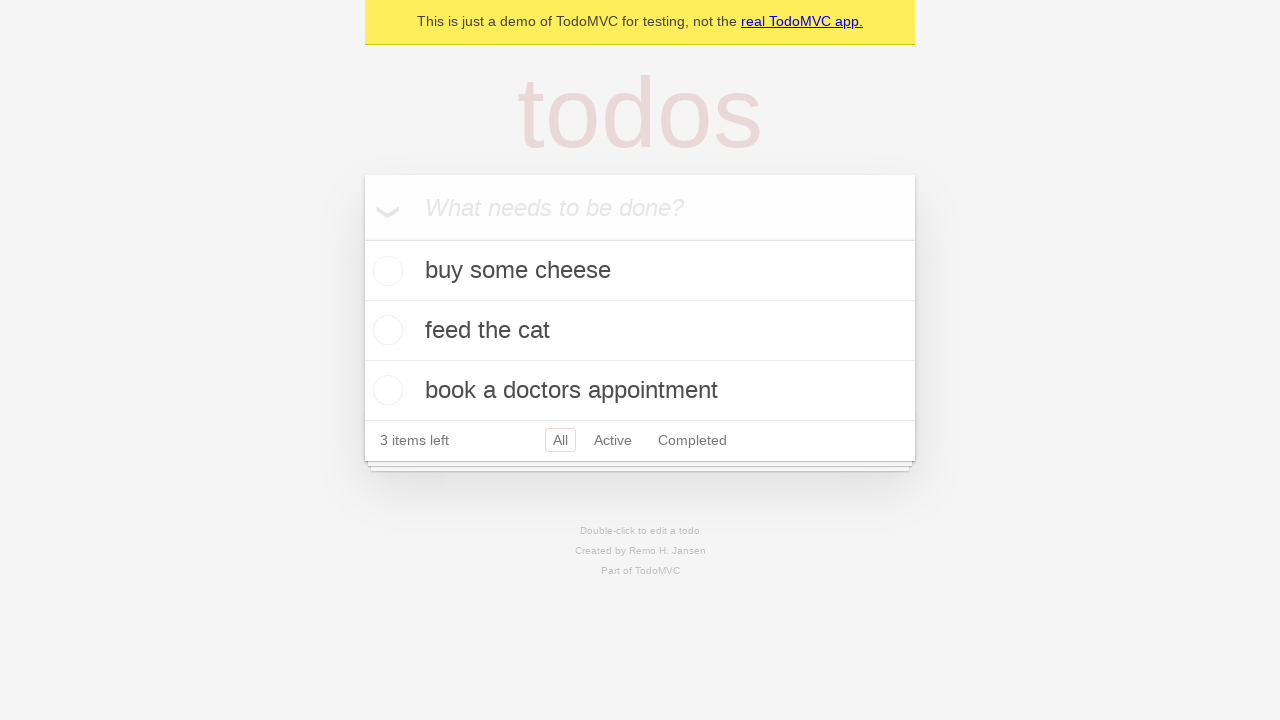

Clicked Active filter link at (613, 440) on internal:role=link[name="Active"i]
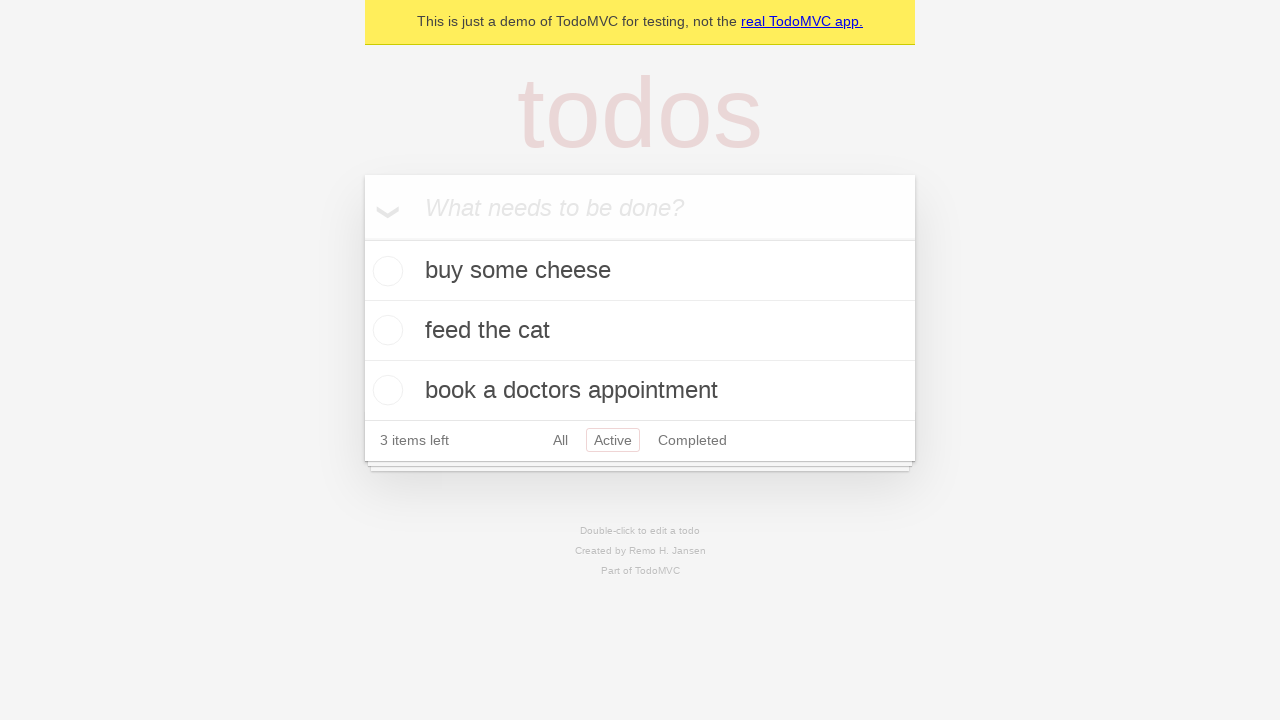

Clicked Completed filter link at (692, 440) on internal:role=link[name="Completed"i]
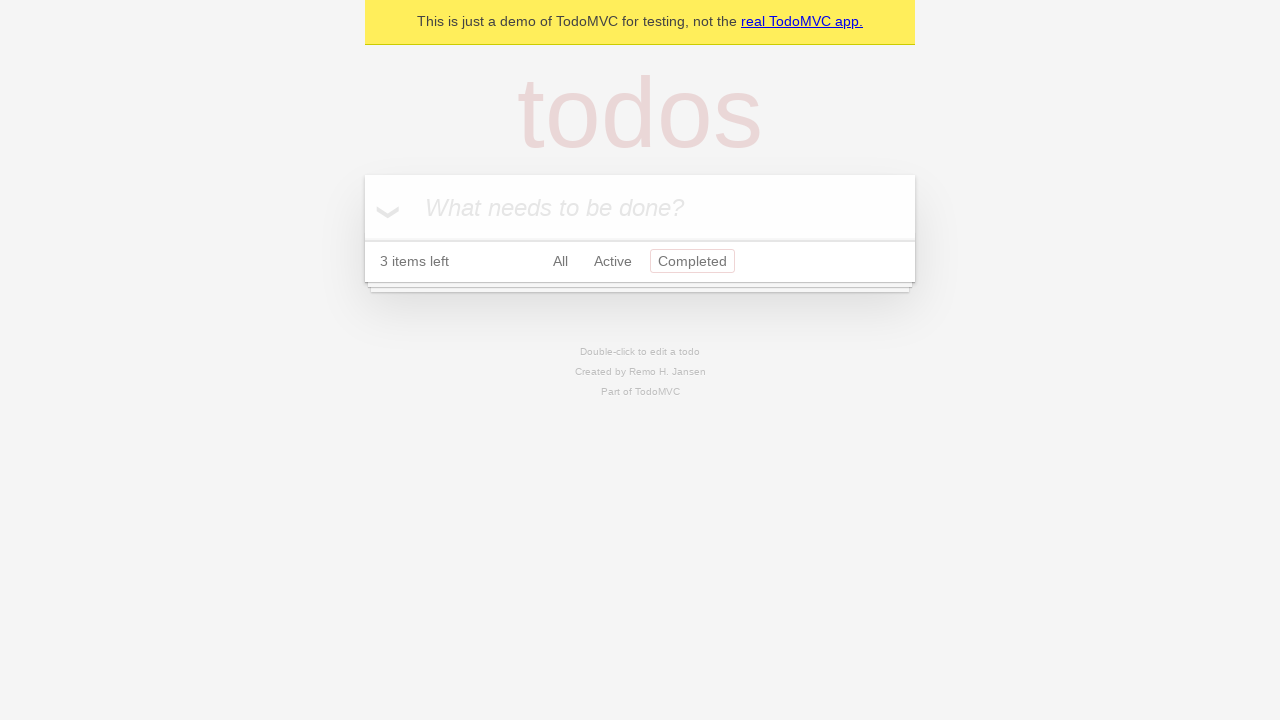

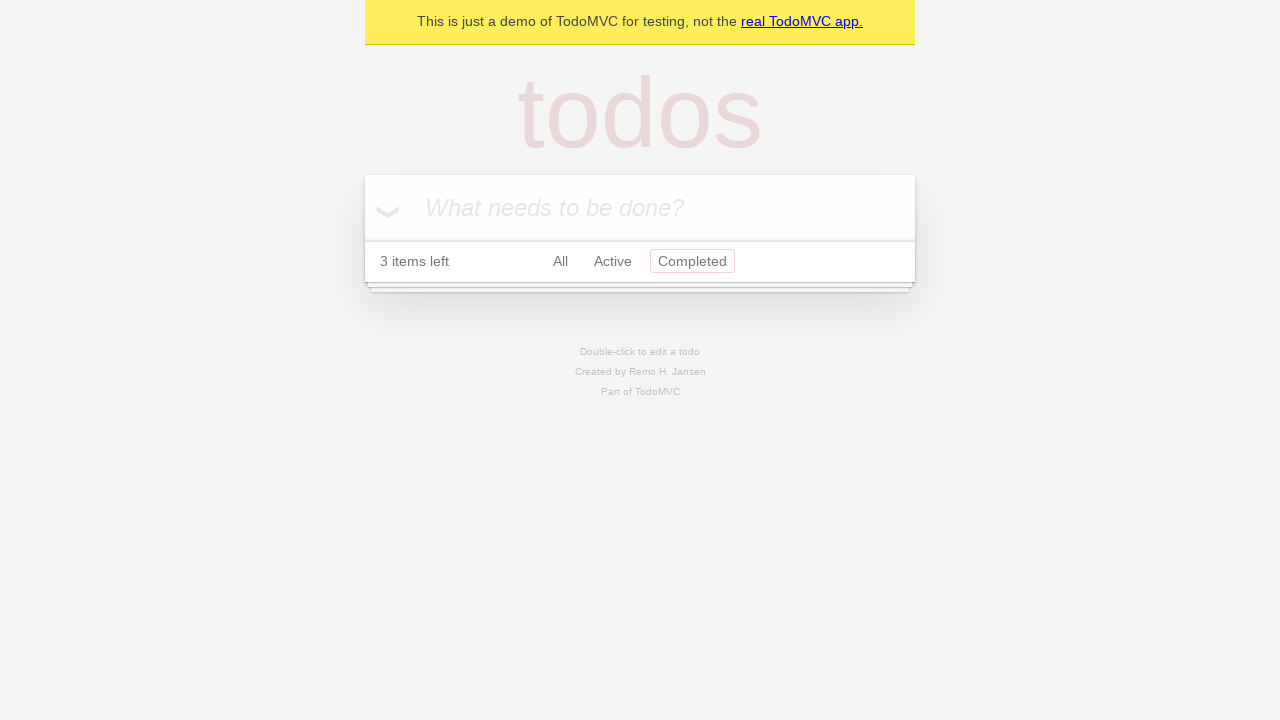